Tests a simple "Say Hello" application by entering a name in an input field, clicking a button, and verifying the output displays a greeting message with that name.

Starting URL: https://anbo-sayhello.azurewebsites.net/

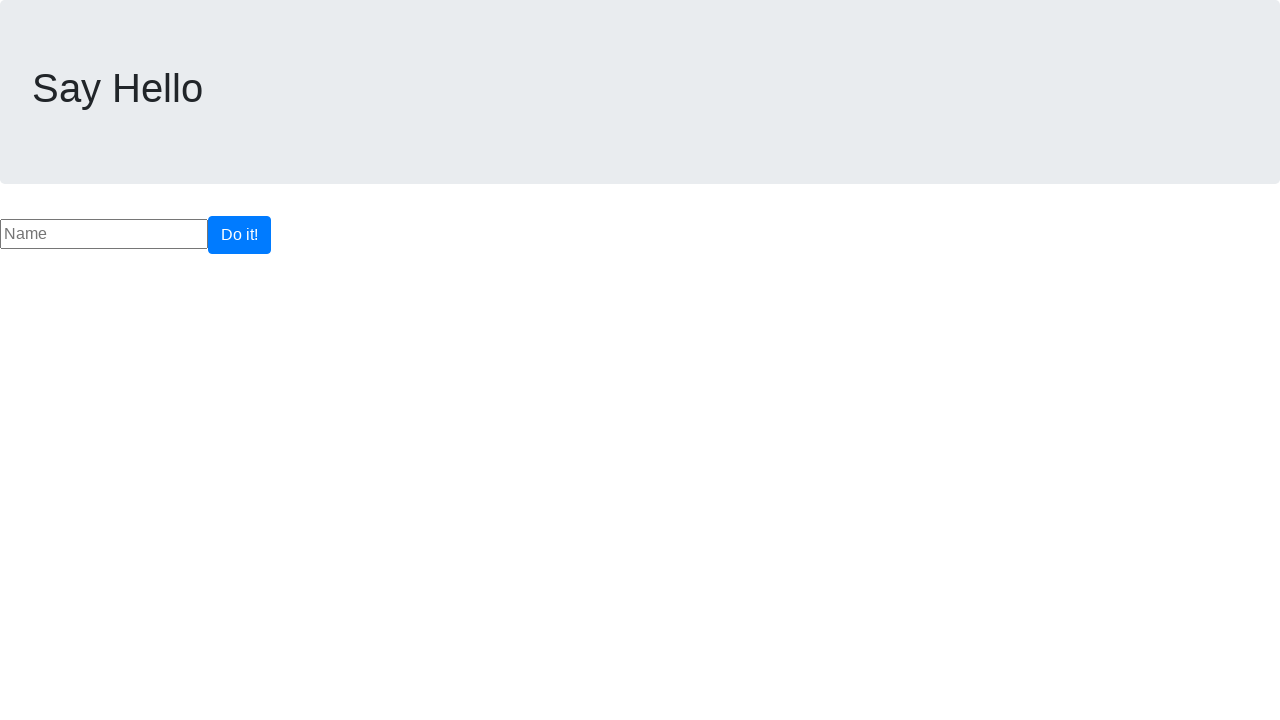

Verified page title is 'Say Hello'
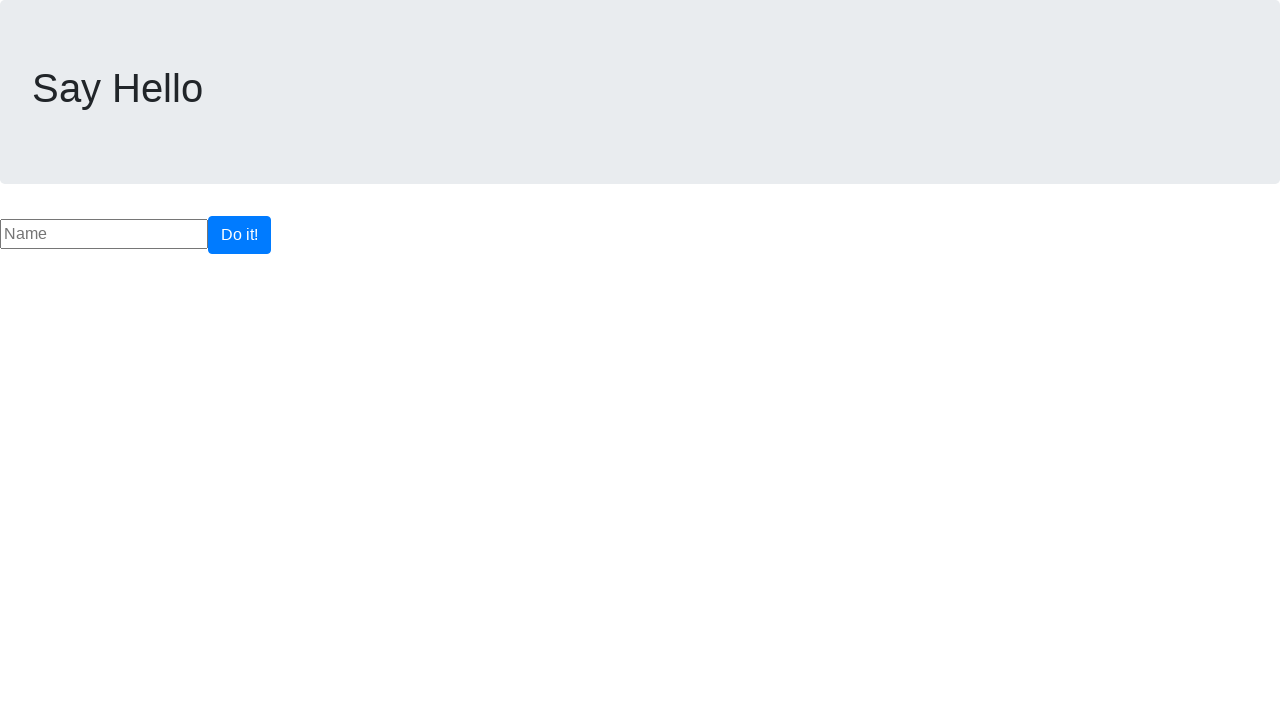

Entered 'Anders' in the name input field on #inputField
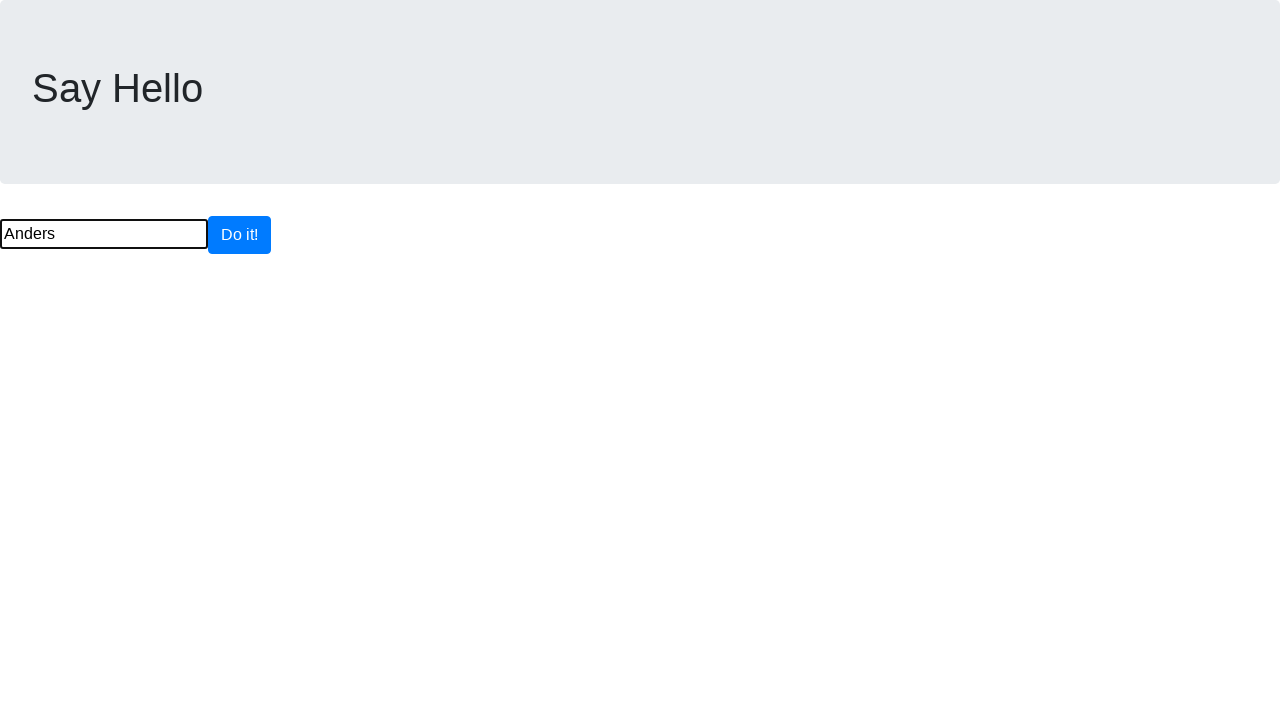

Clicked the button to submit the greeting request at (240, 235) on #button
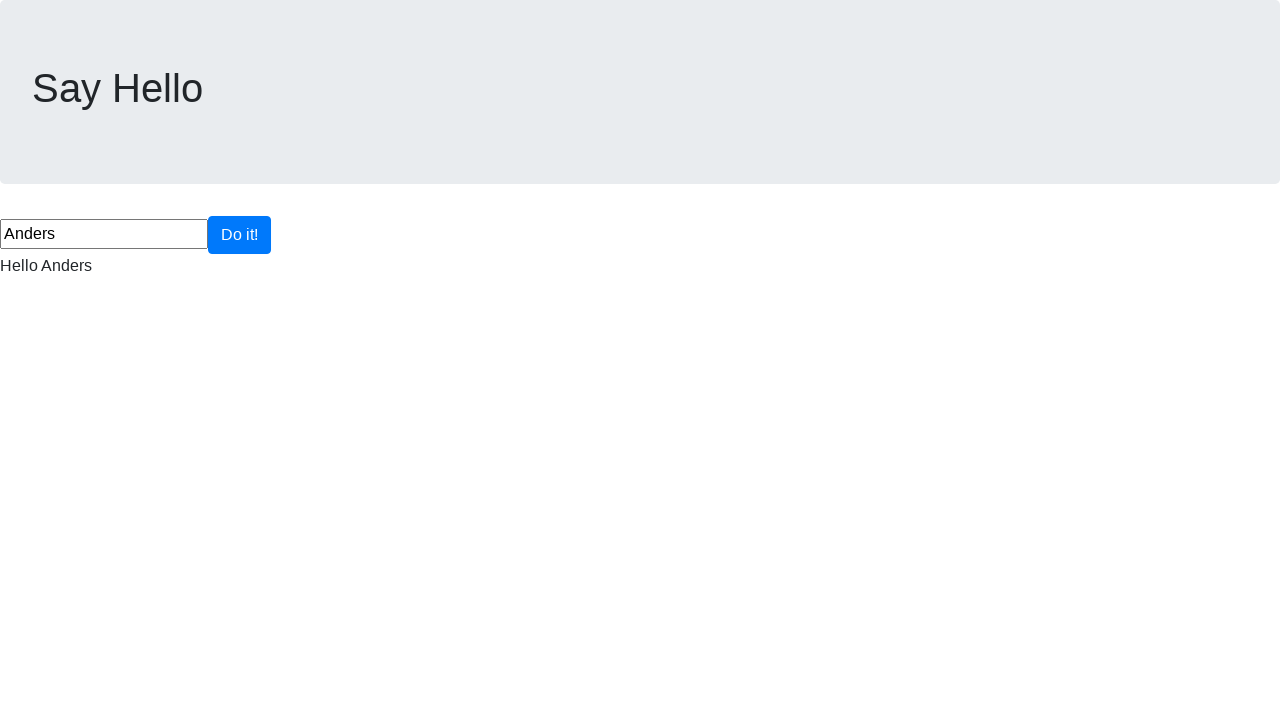

Located the output field element
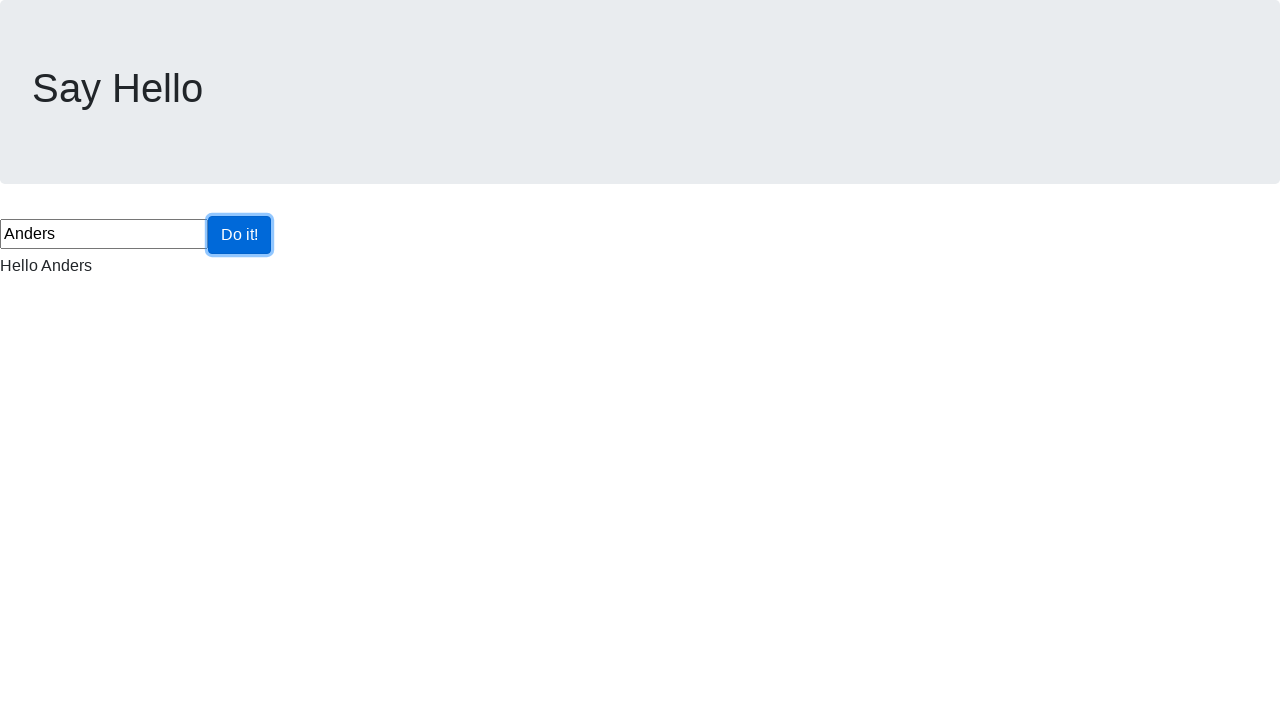

Verified output displays 'Hello Anders' greeting message
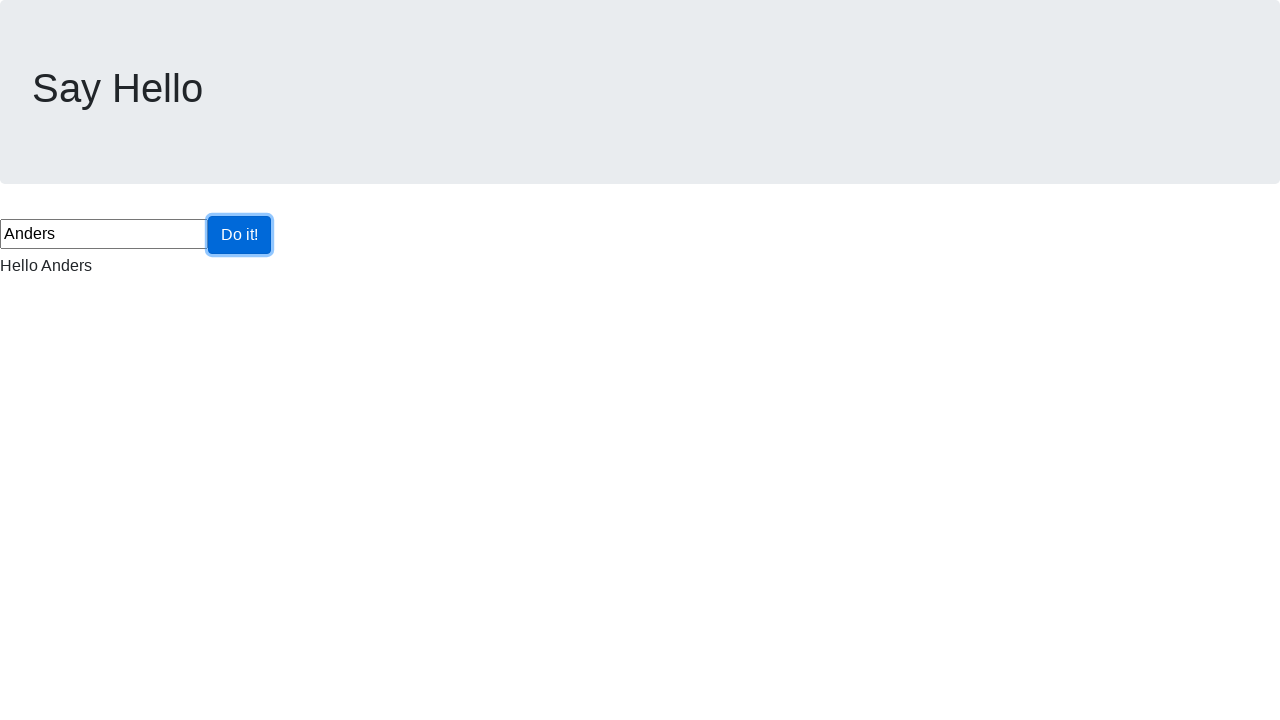

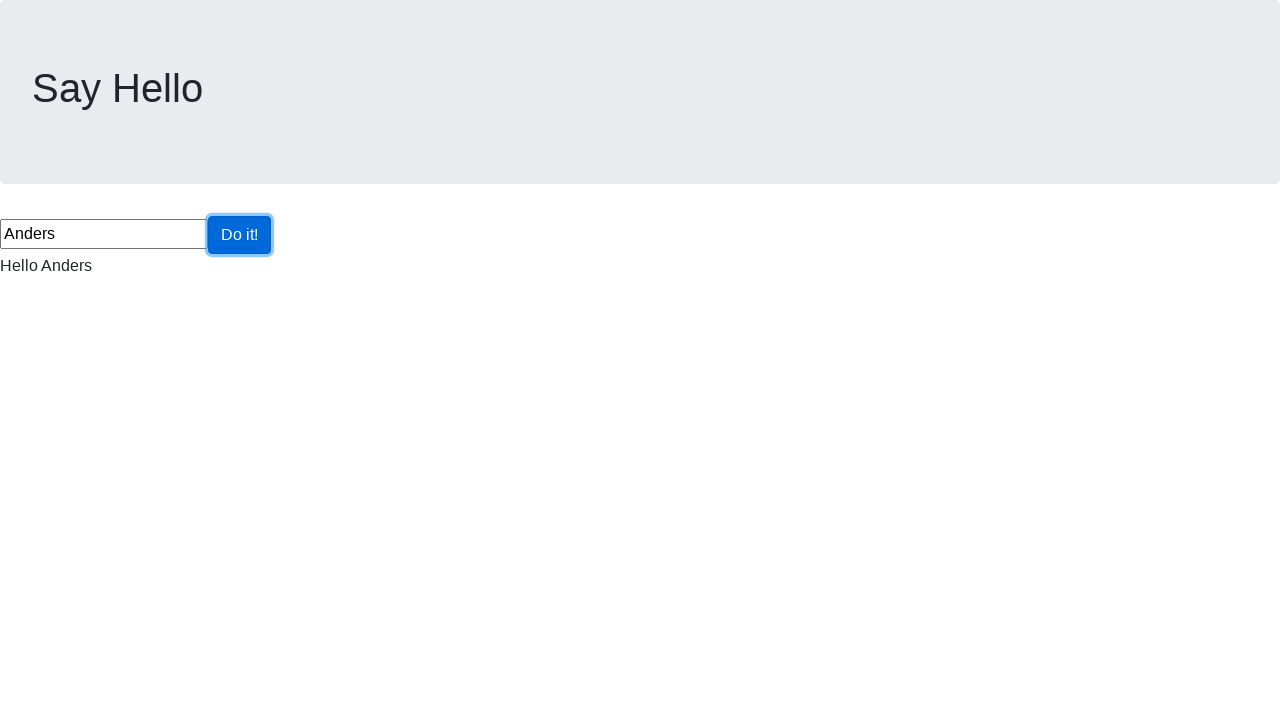